Tests file download functionality by navigating to a download page, grabbing a download link, and verifying the file can be accessed (simulated by waiting for the download links to be present)

Starting URL: http://the-internet.herokuapp.com/download

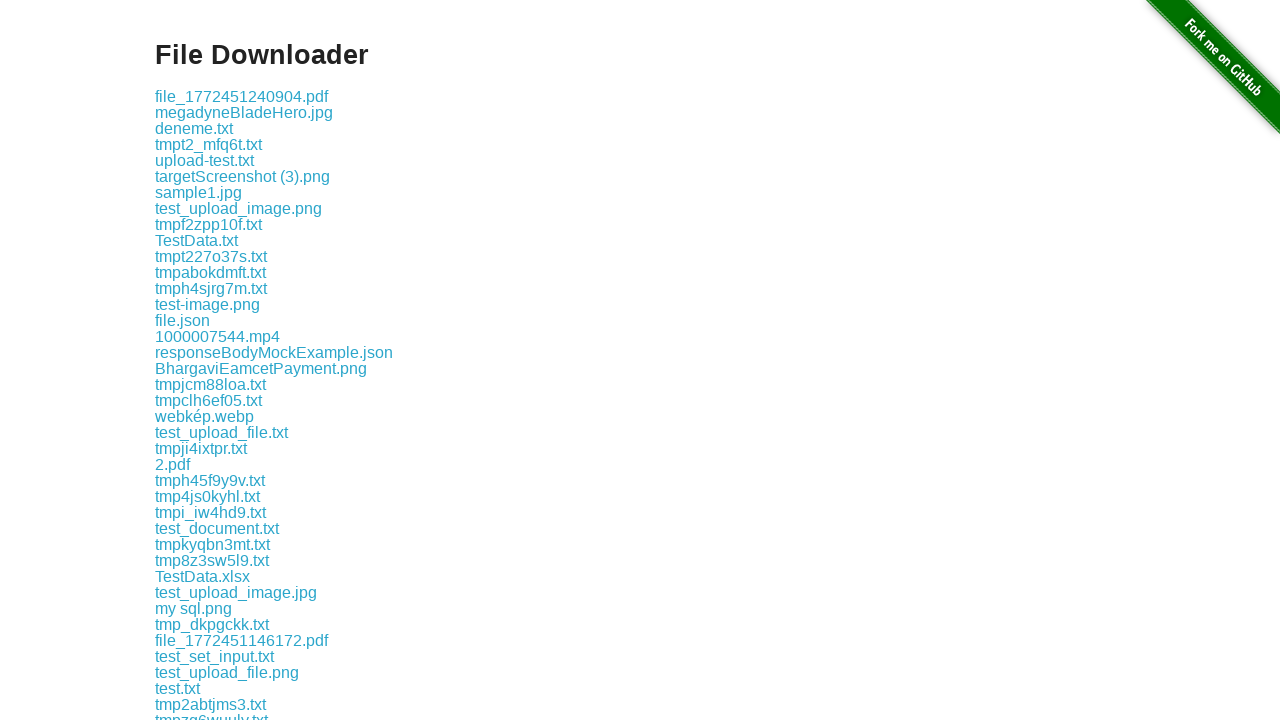

Waited for first download link to be present on the page
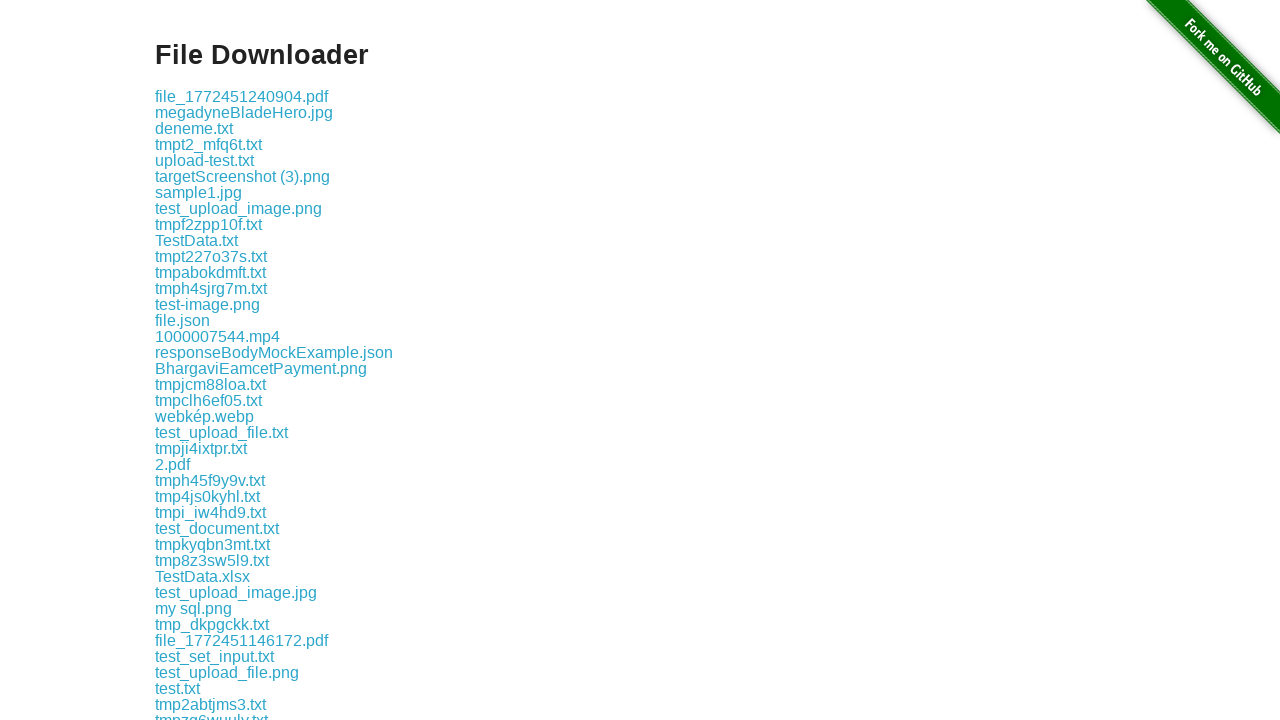

Retrieved href attribute from first download link
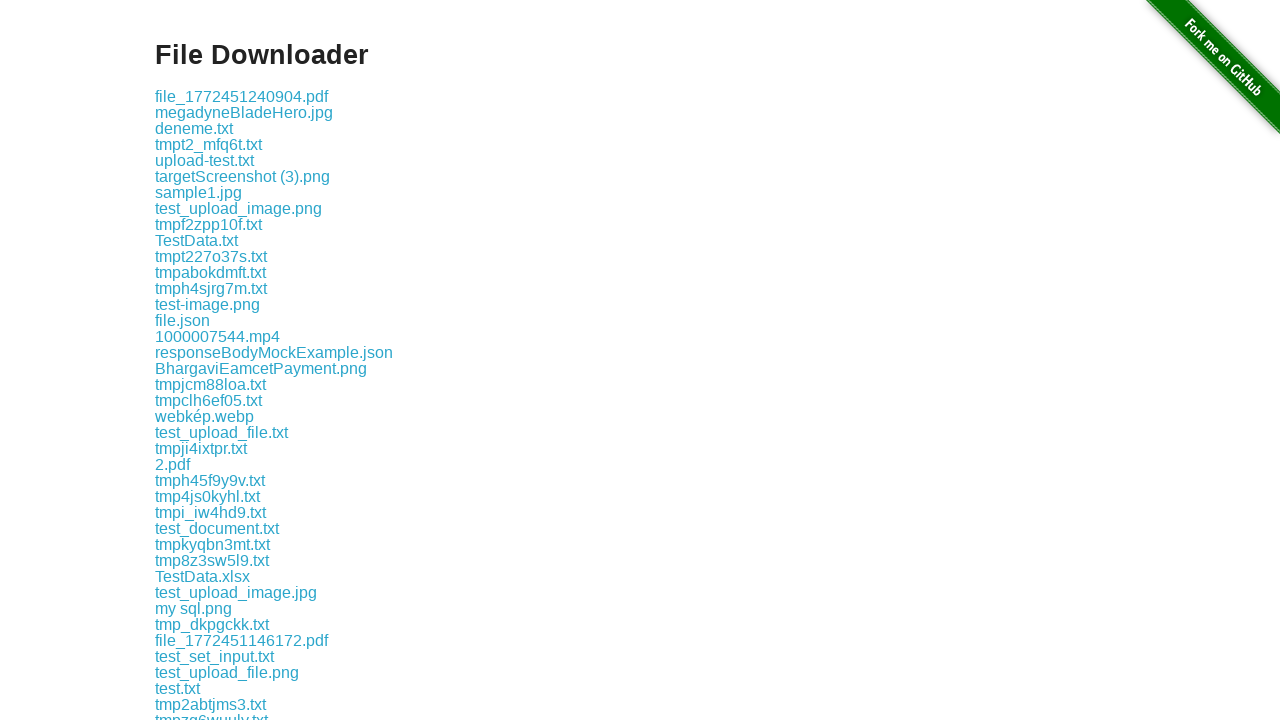

Clicked first download link to initiate file download at (242, 96) on .example a:nth-of-type(1)
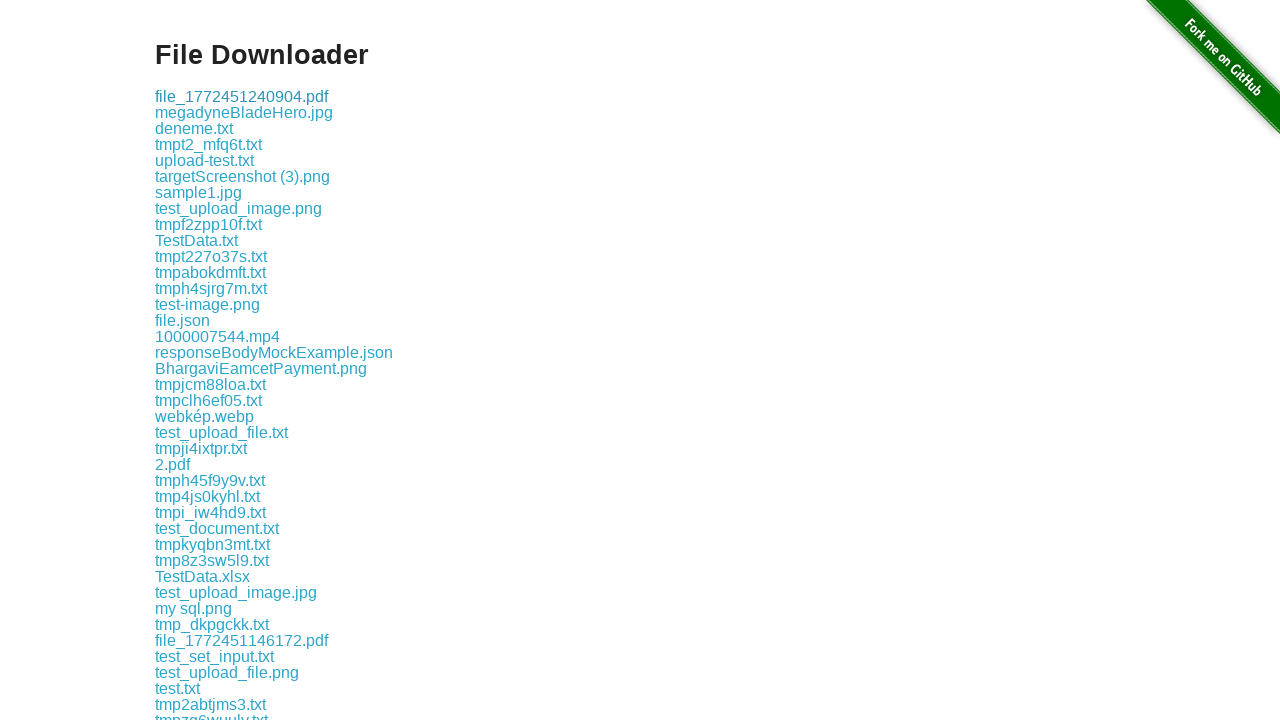

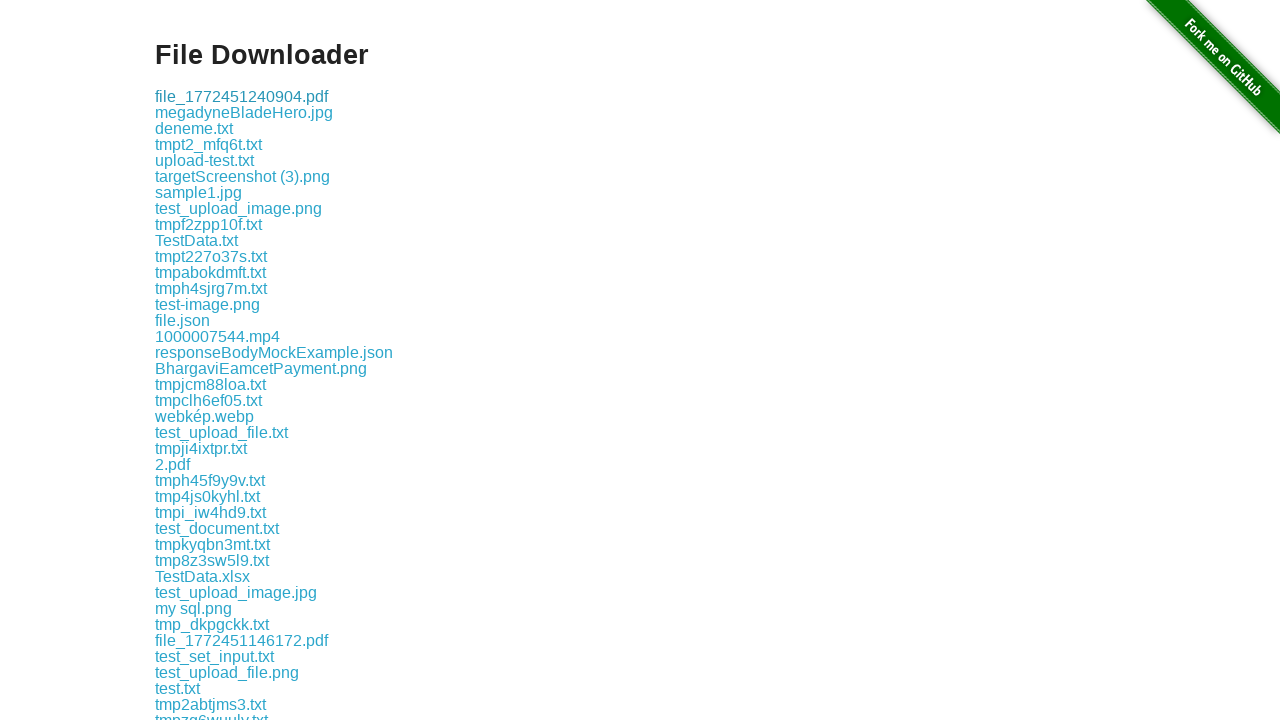